Tests registration with username less than 8 characters and verifies error message

Starting URL: https://www.demoblaze.com/index.html

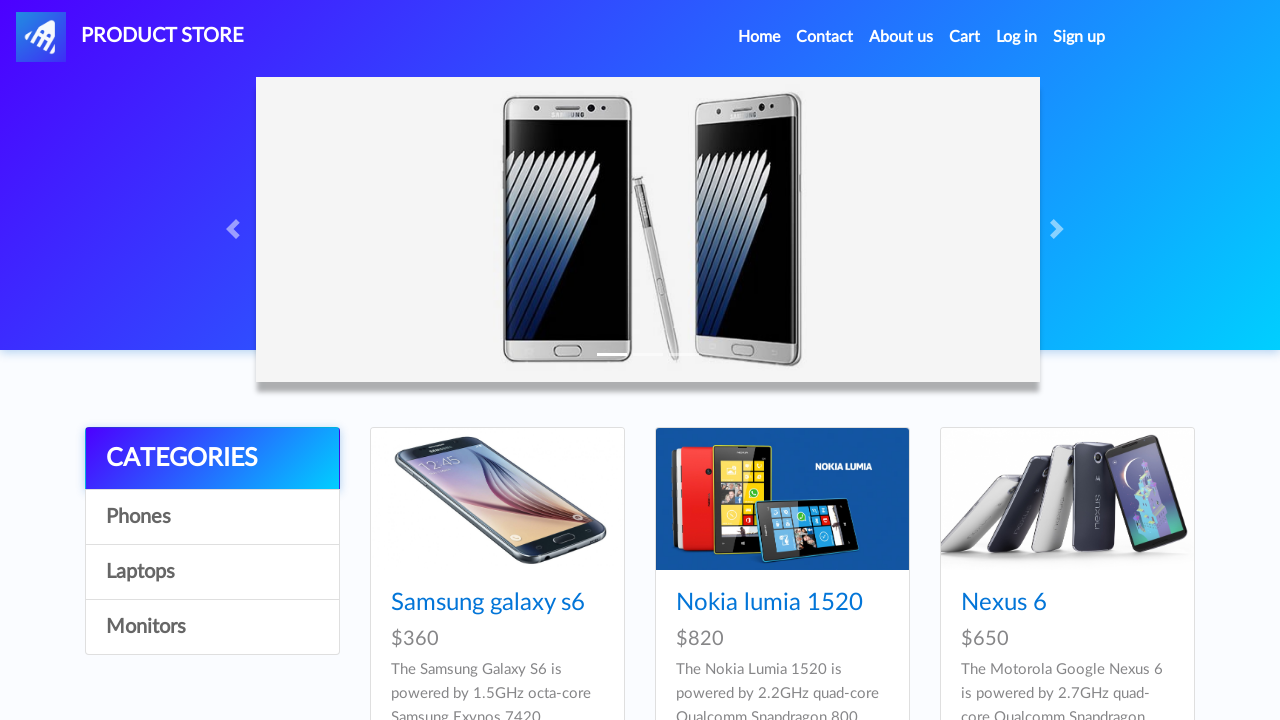

Clicked sign up button at (1079, 37) on #signin2
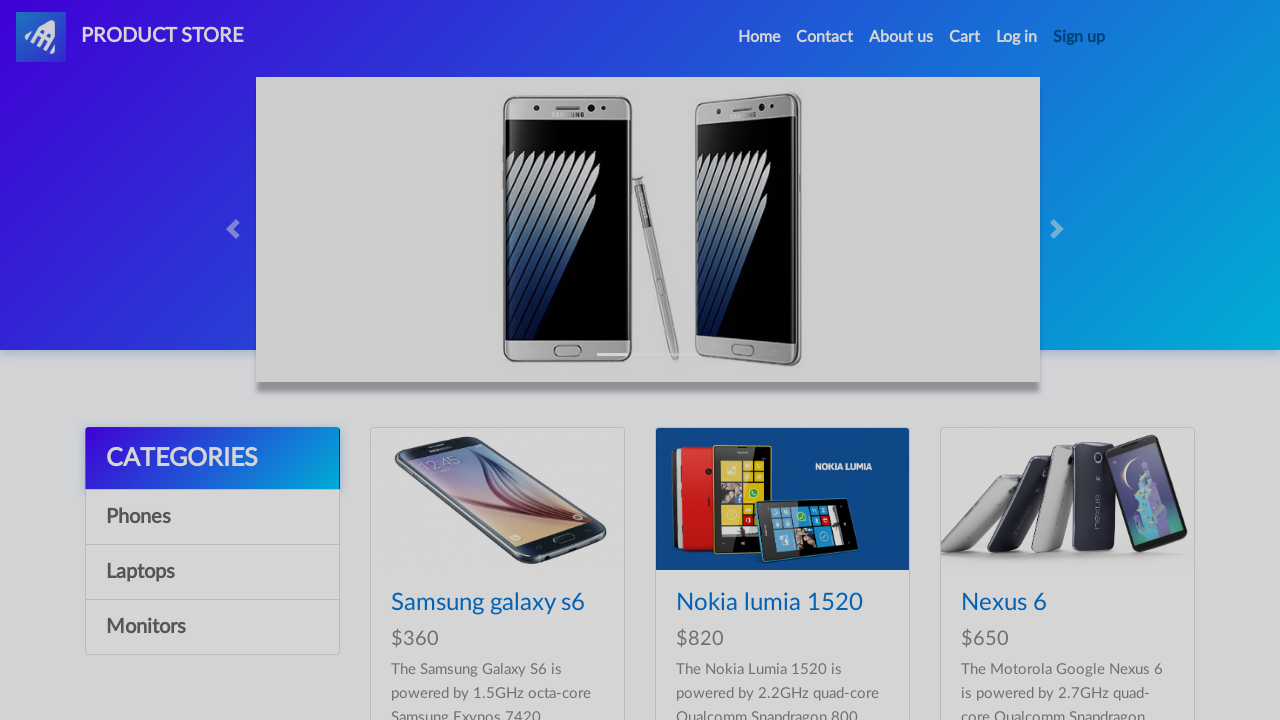

Filled username field with short username 'pyt' (less than 8 characters) on #sign-username
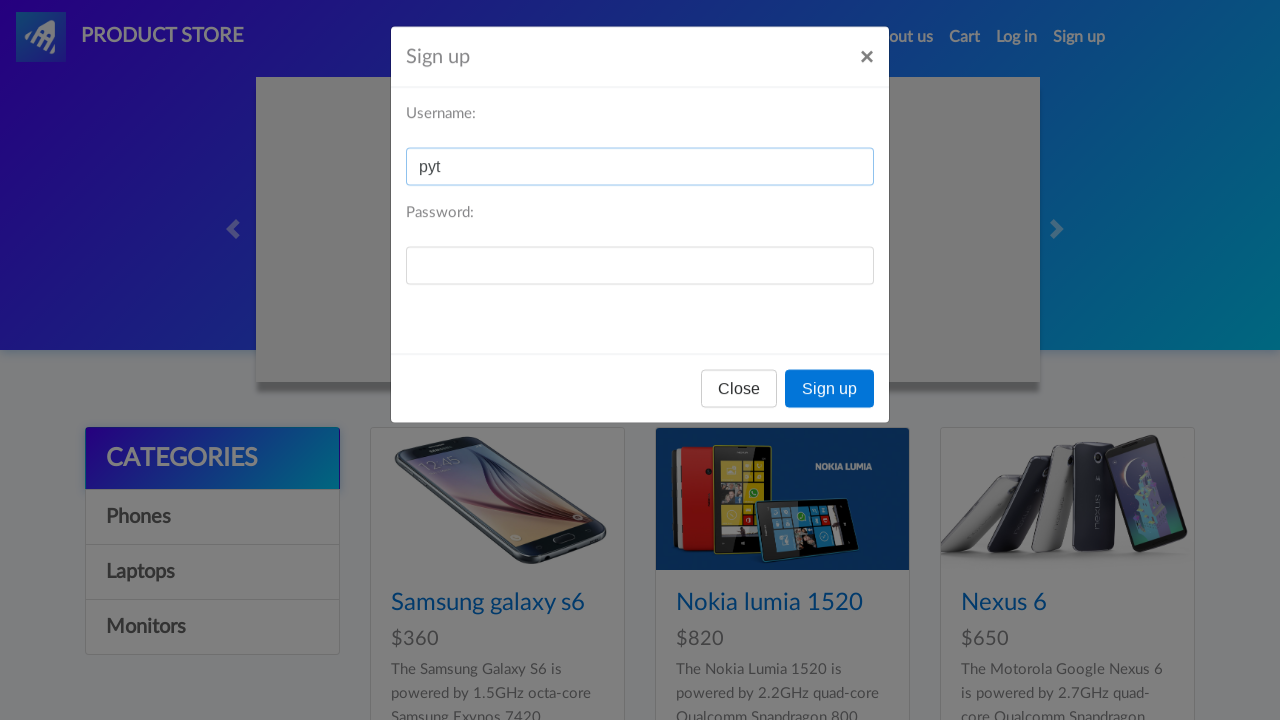

Filled password field with 'rvrahardian' on #sign-password
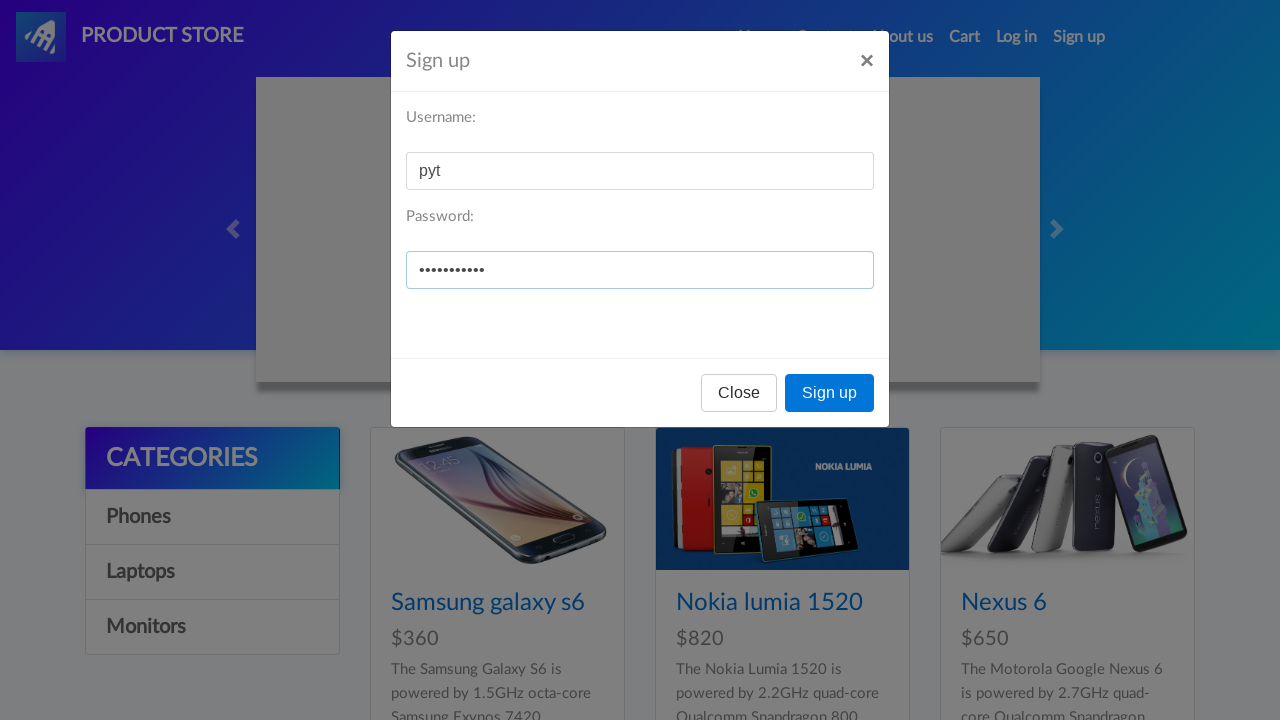

Clicked sign up submit button at (830, 393) on xpath=/html/body/div[2]/div/div/div[3]/button[2]
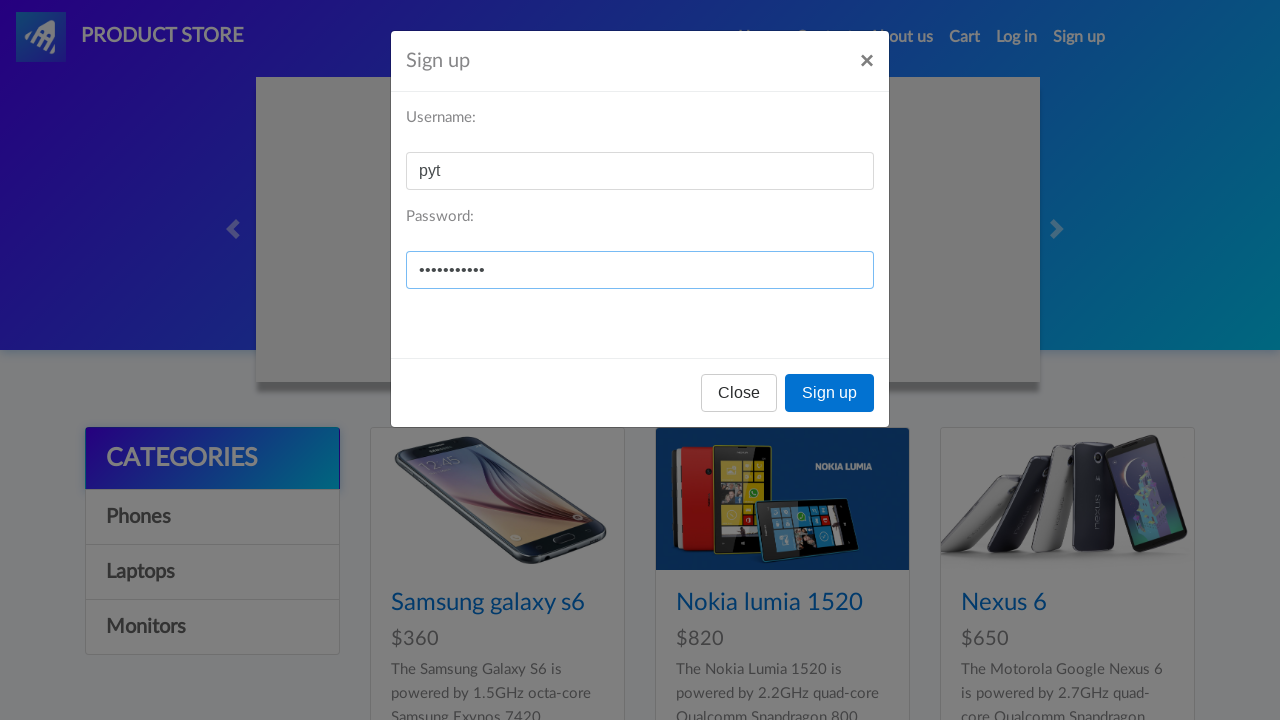

Set up dialog handler to accept alert
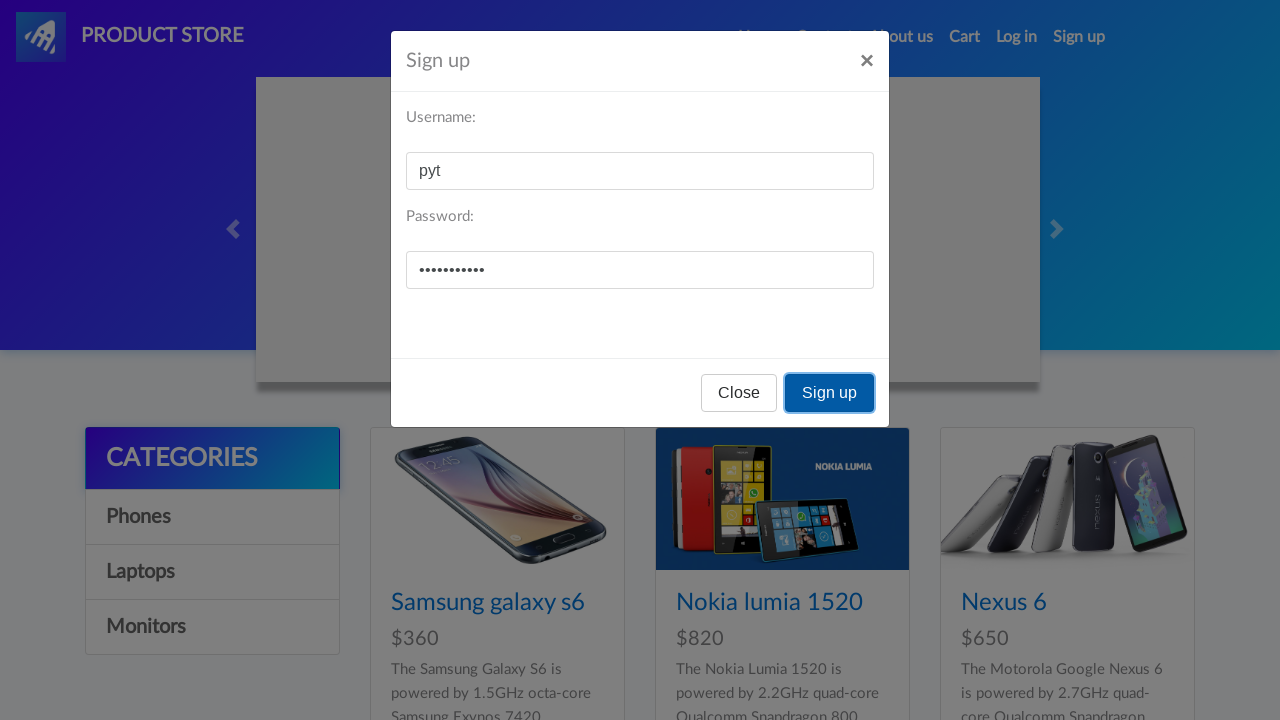

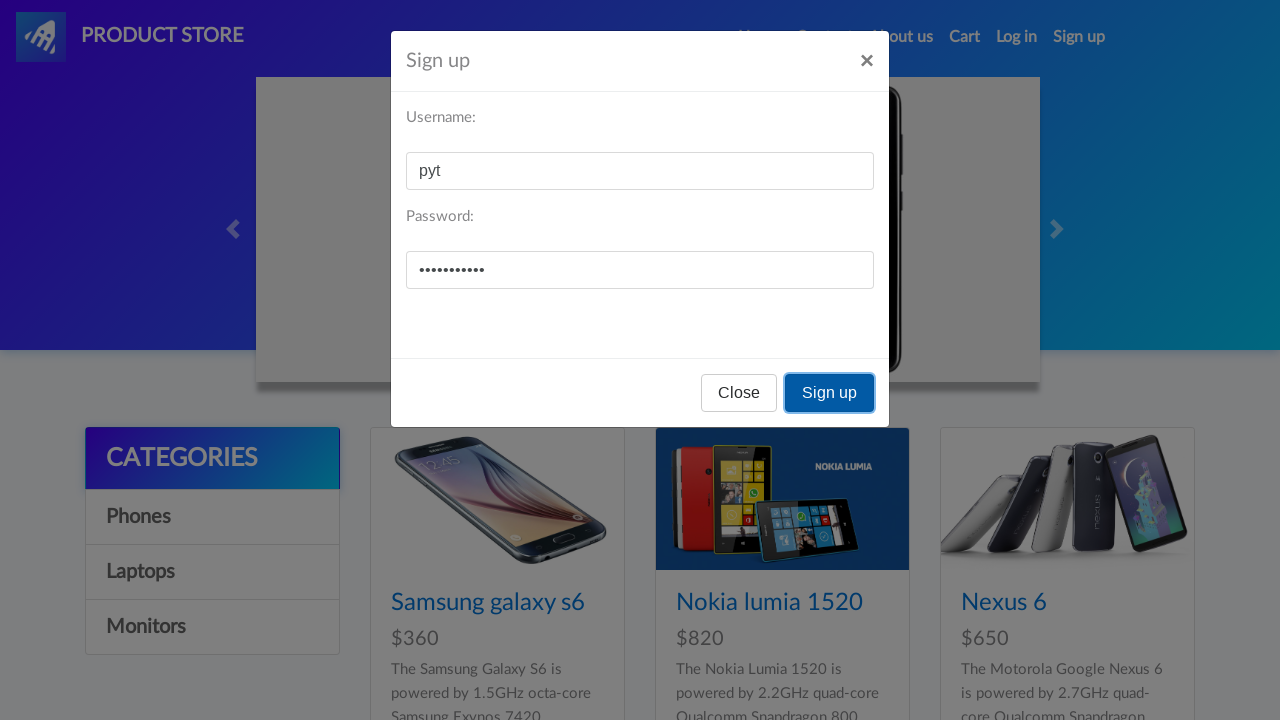